Tests Mailchimp signup form password validation by entering various password patterns and verifying validation indicators

Starting URL: https://login.mailchimp.com/signup/

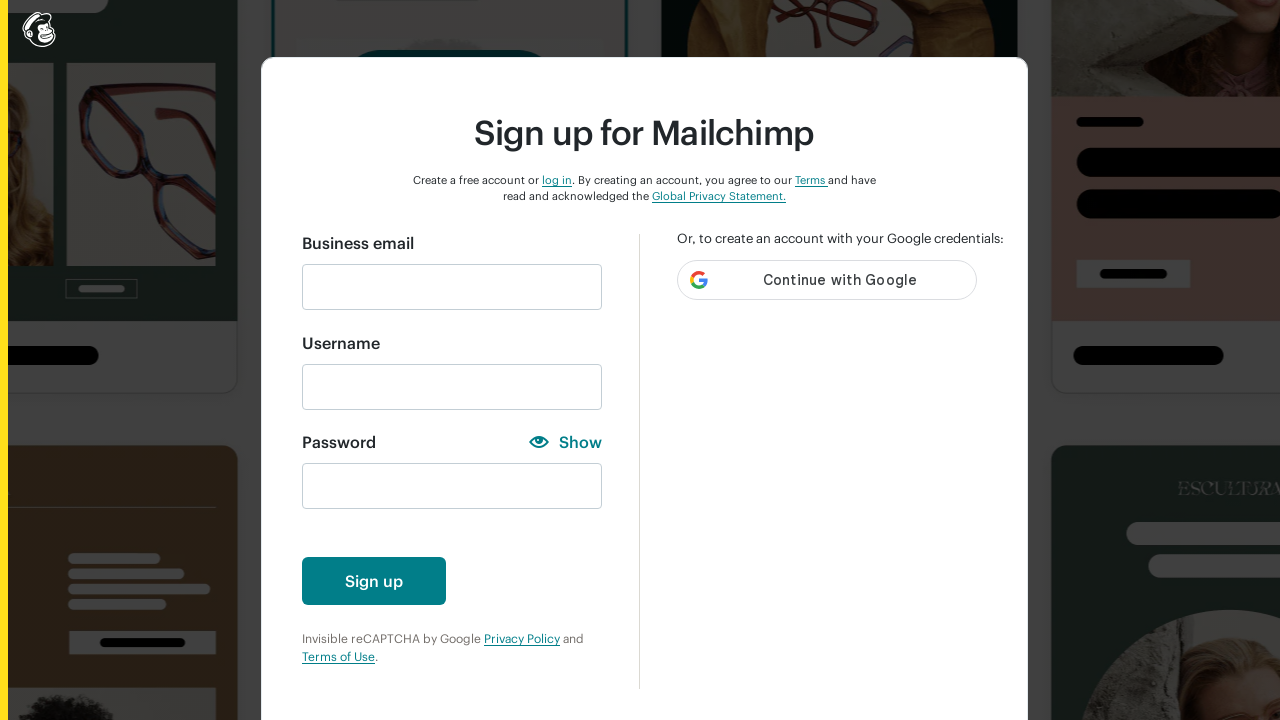

Filled email field with automation@gmail.com on #email
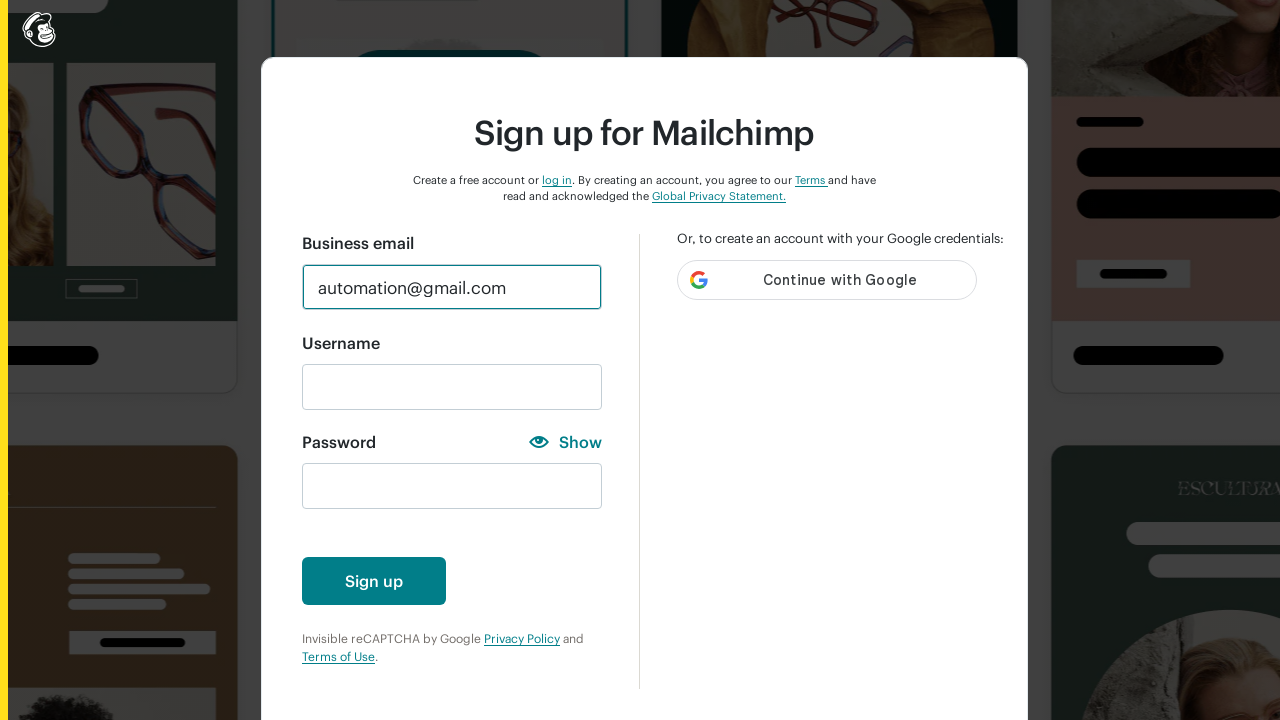

Cleared password field on #new_password
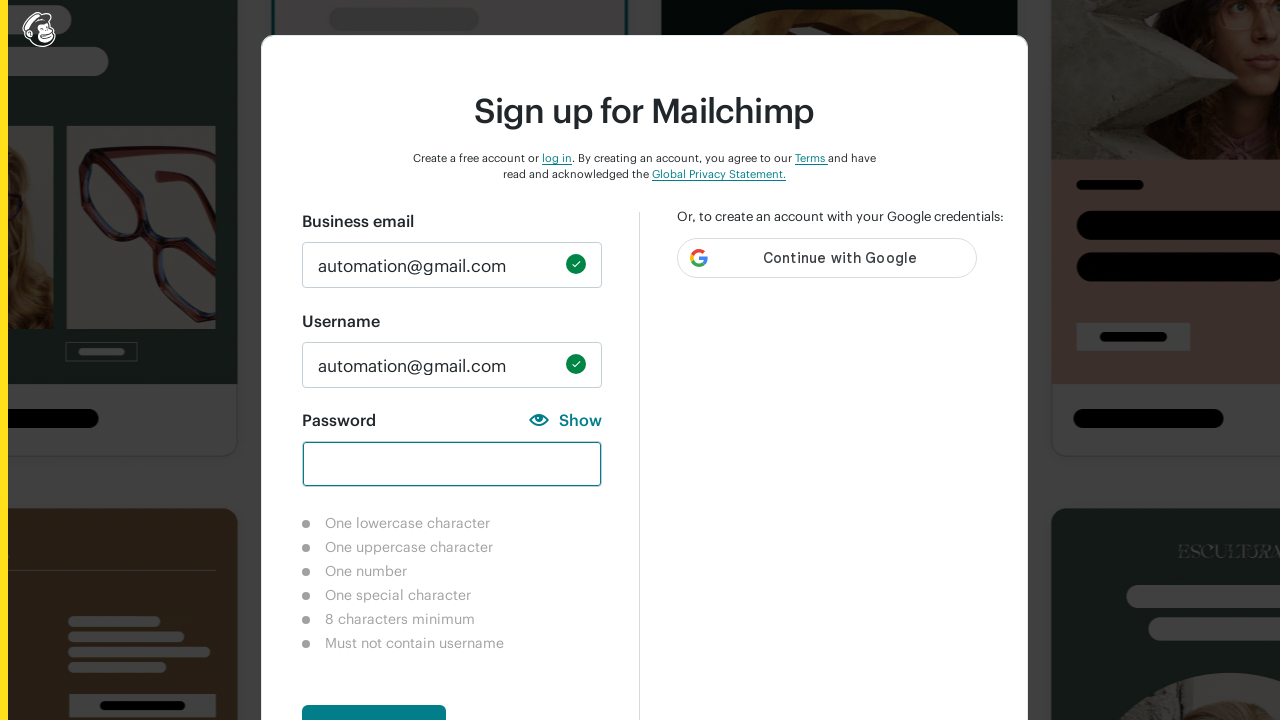

Scrolled to signup button
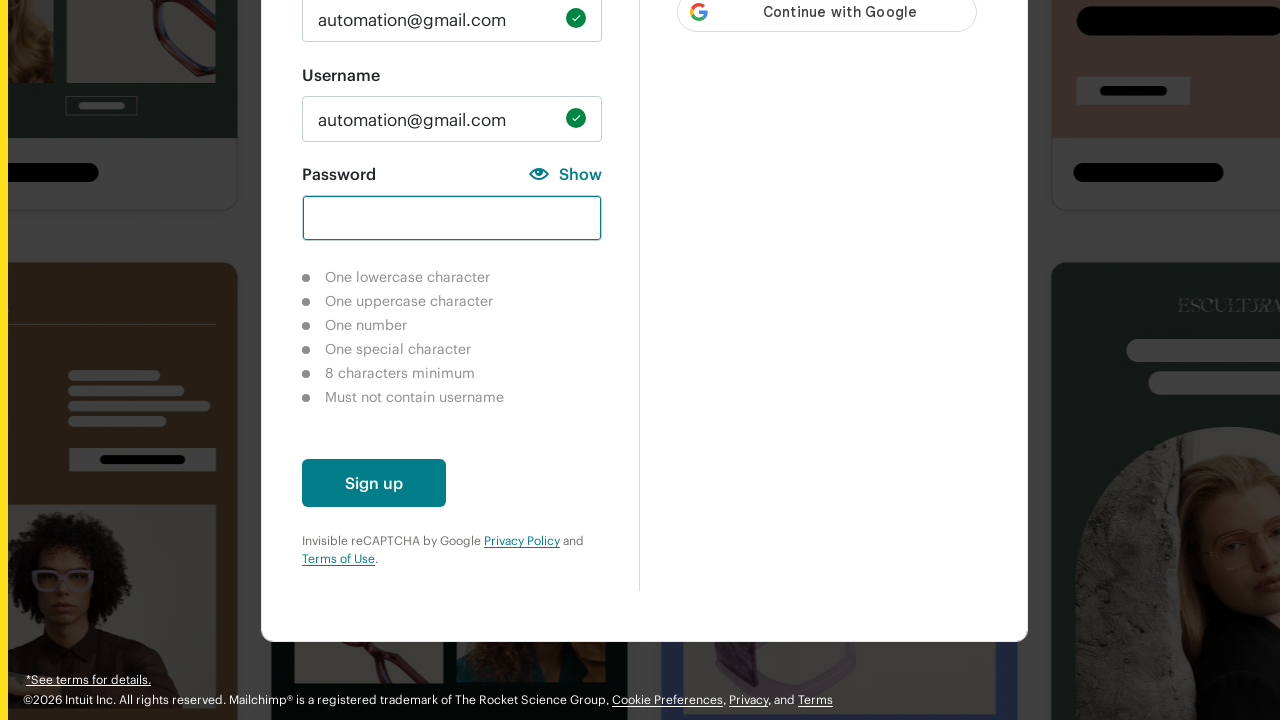

Clicked signup button to trigger validation at (374, 483) on button#create-account-enabled
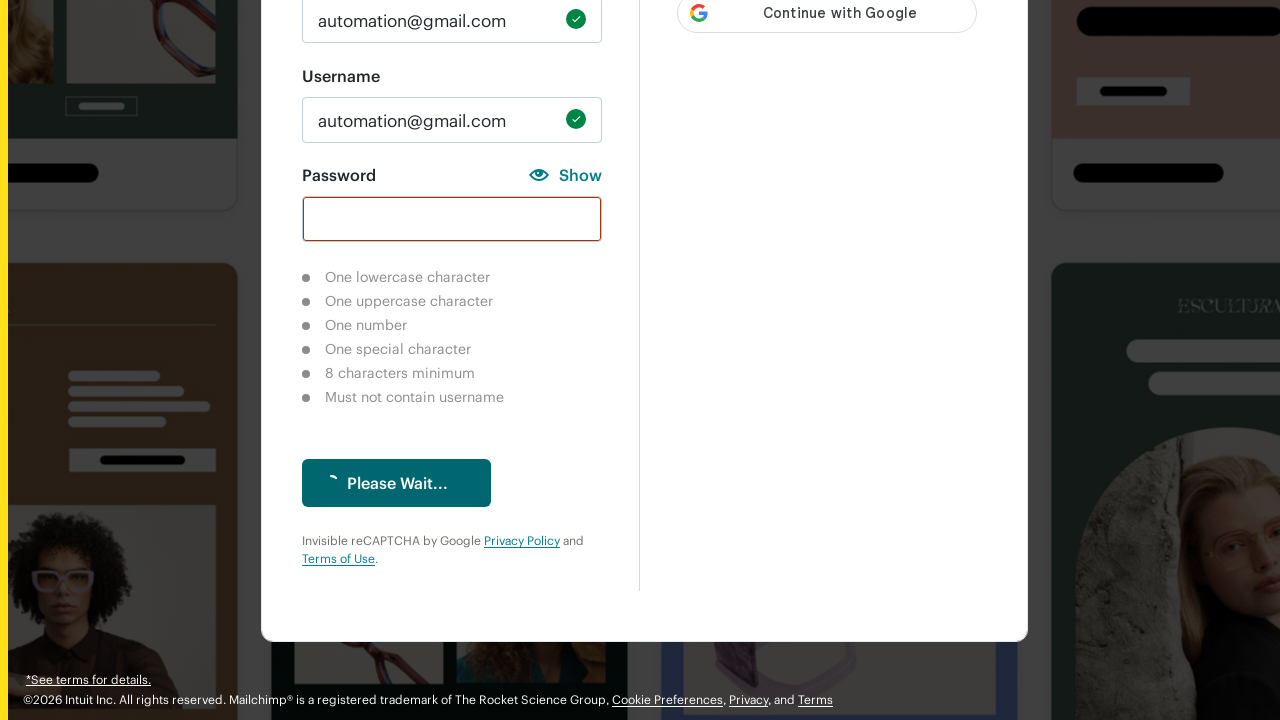

Cleared password field for lowercase test on #new_password
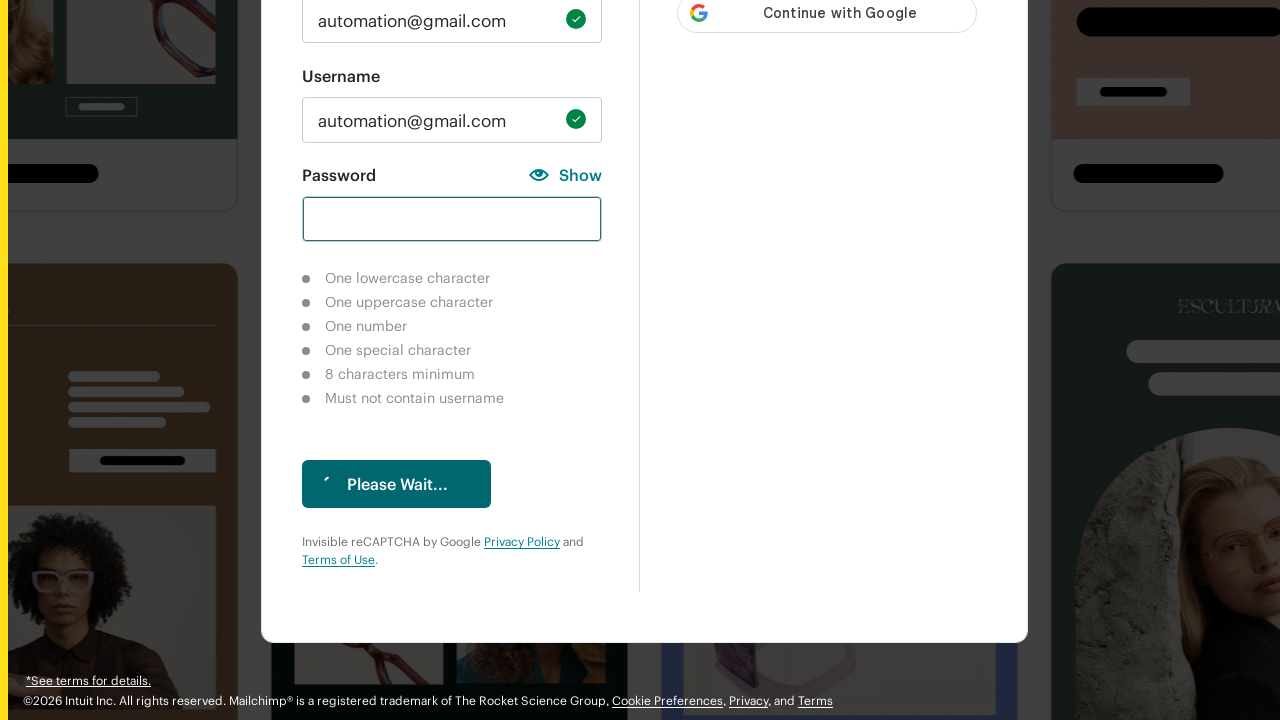

Entered lowercase character 'a' to test lowercase validation on #new_password
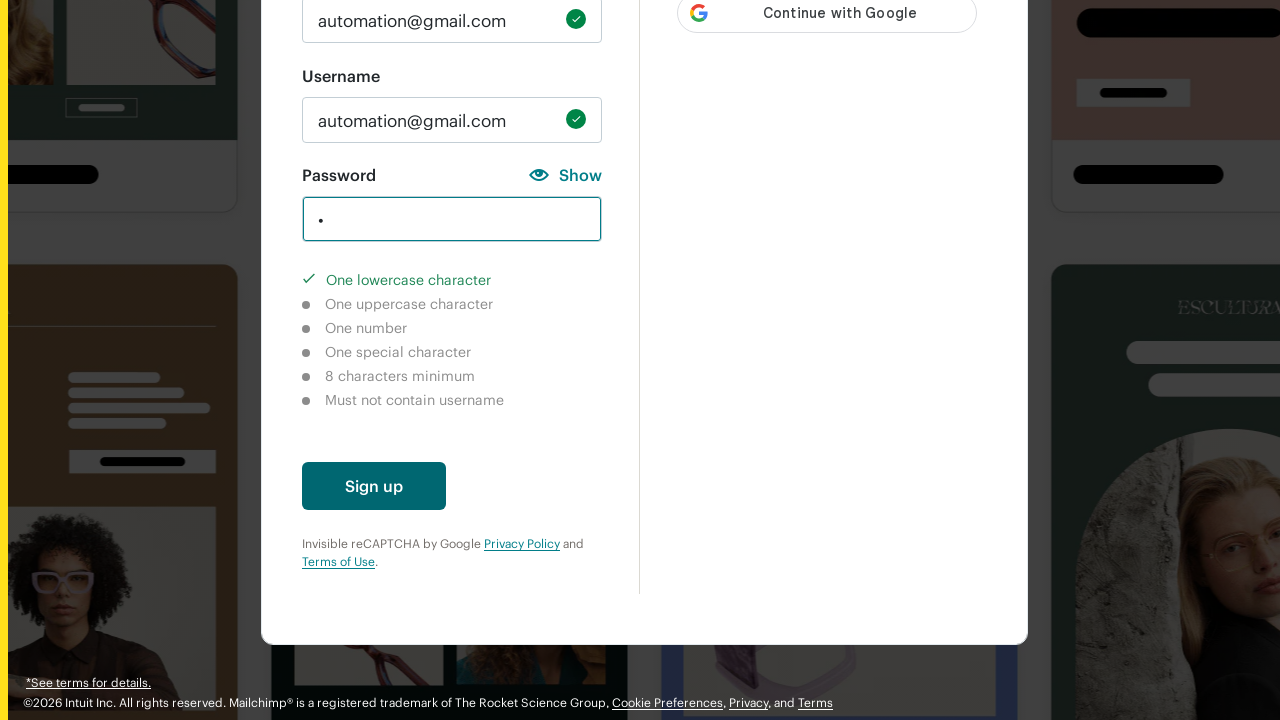

Cleared password field for uppercase test on #new_password
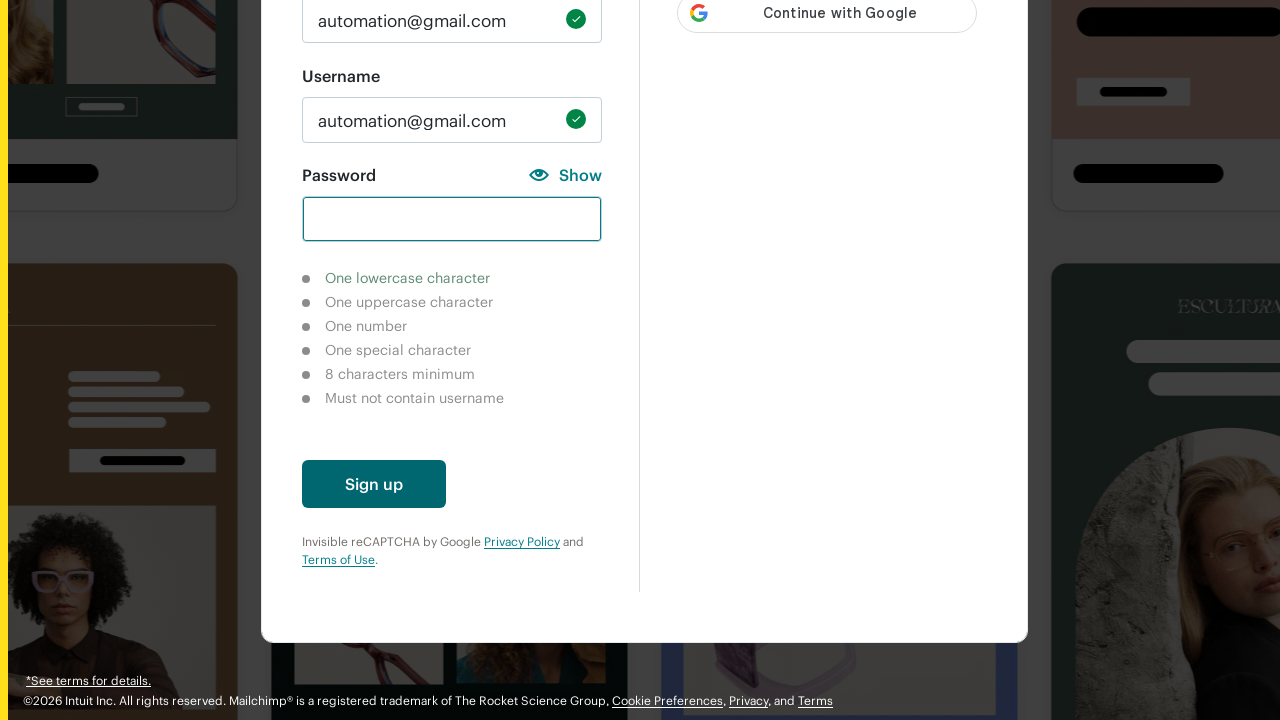

Entered uppercase character 'A' to test uppercase validation on #new_password
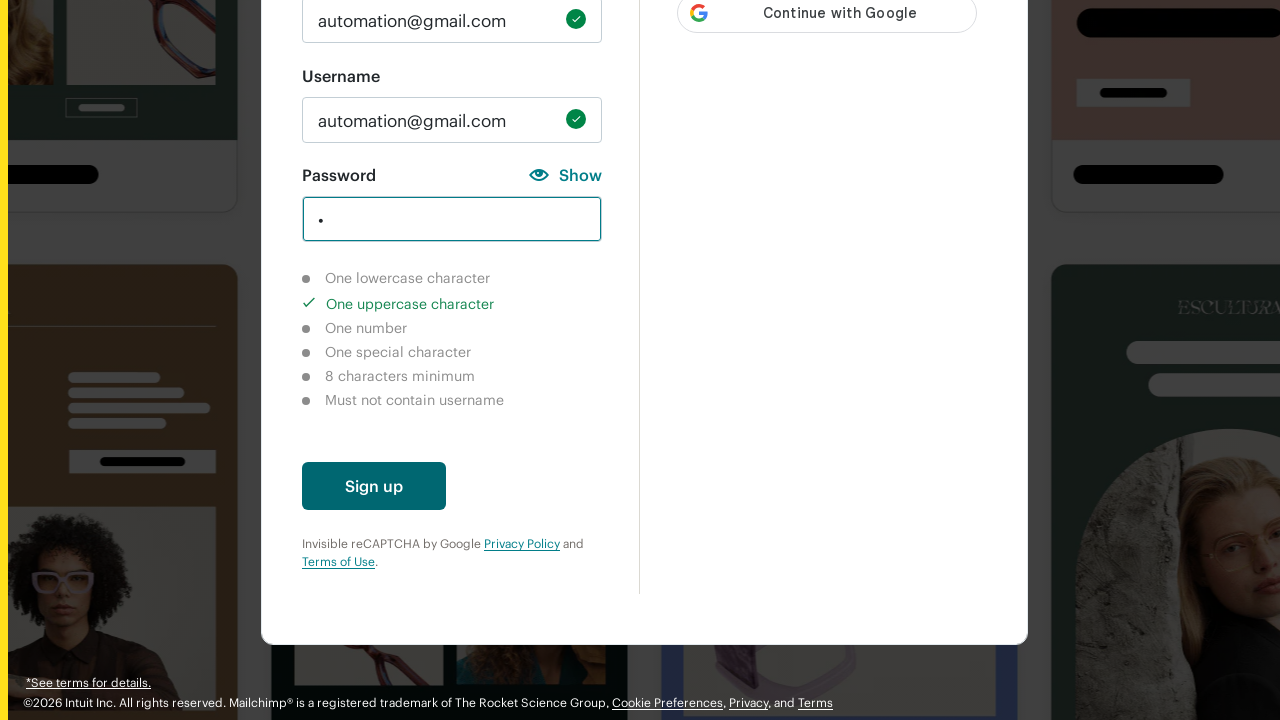

Cleared password field for number test on #new_password
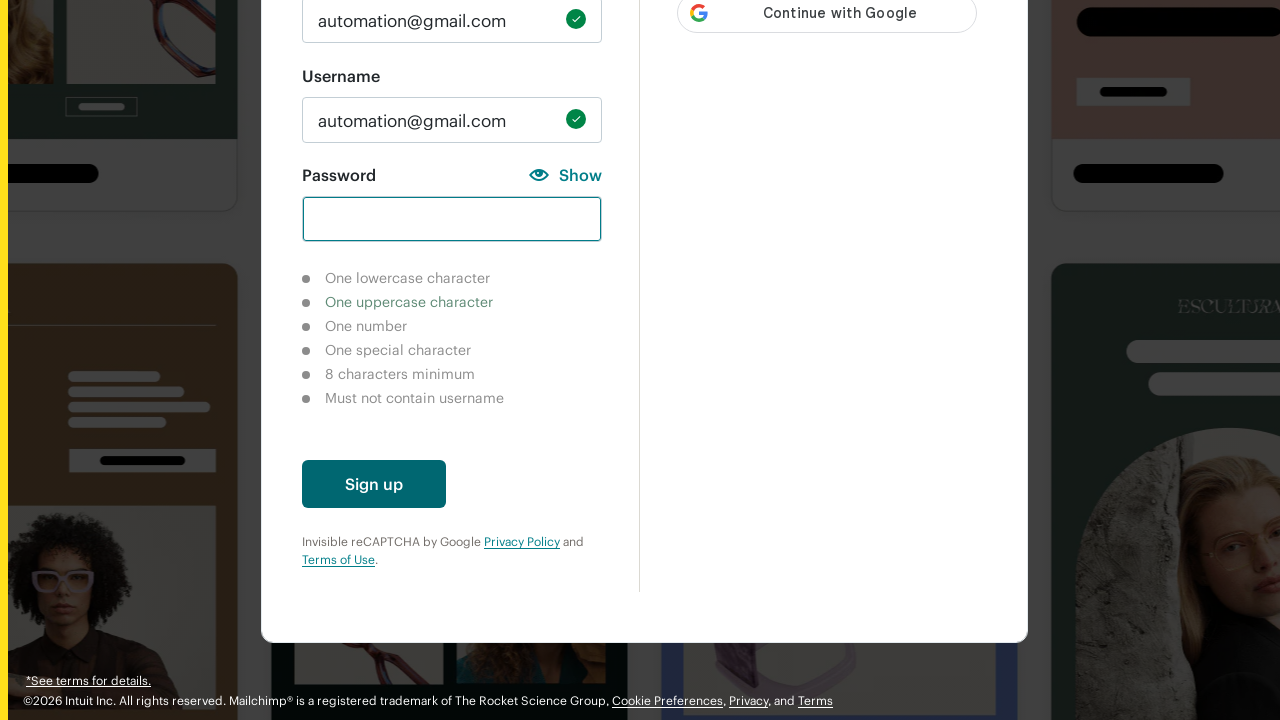

Entered number '1' to test number validation on #new_password
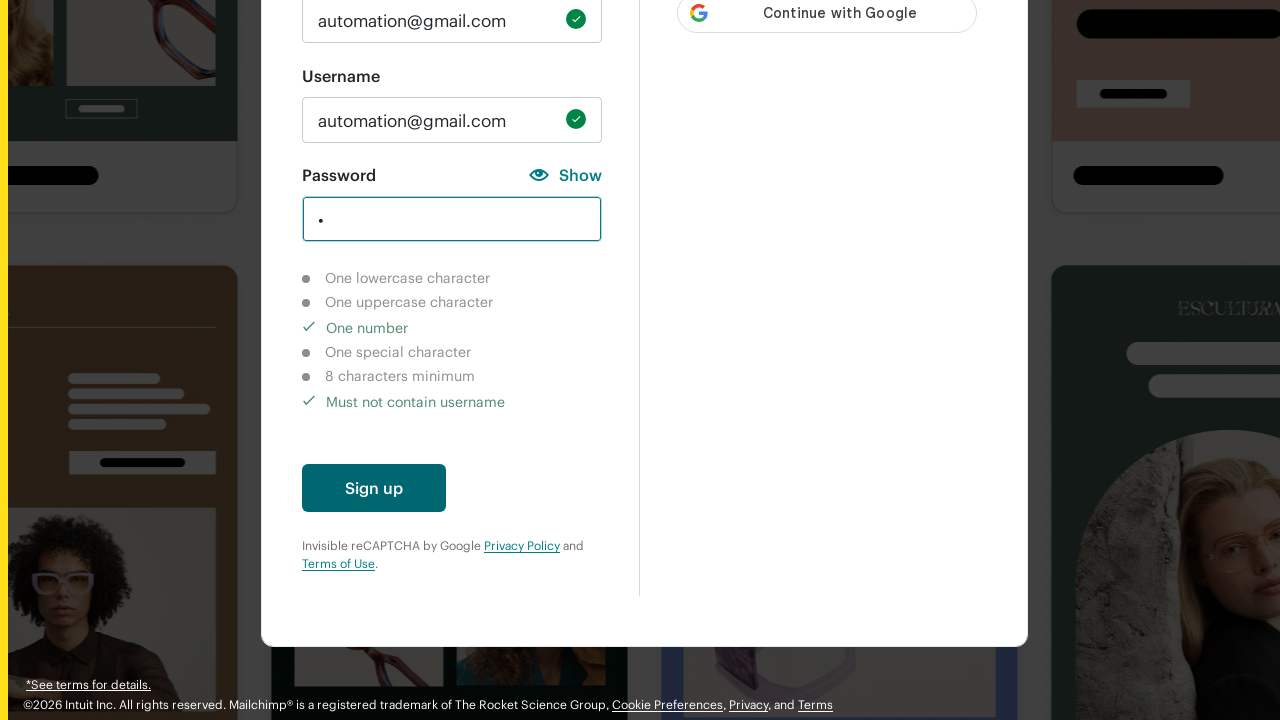

Cleared password field for special character test on #new_password
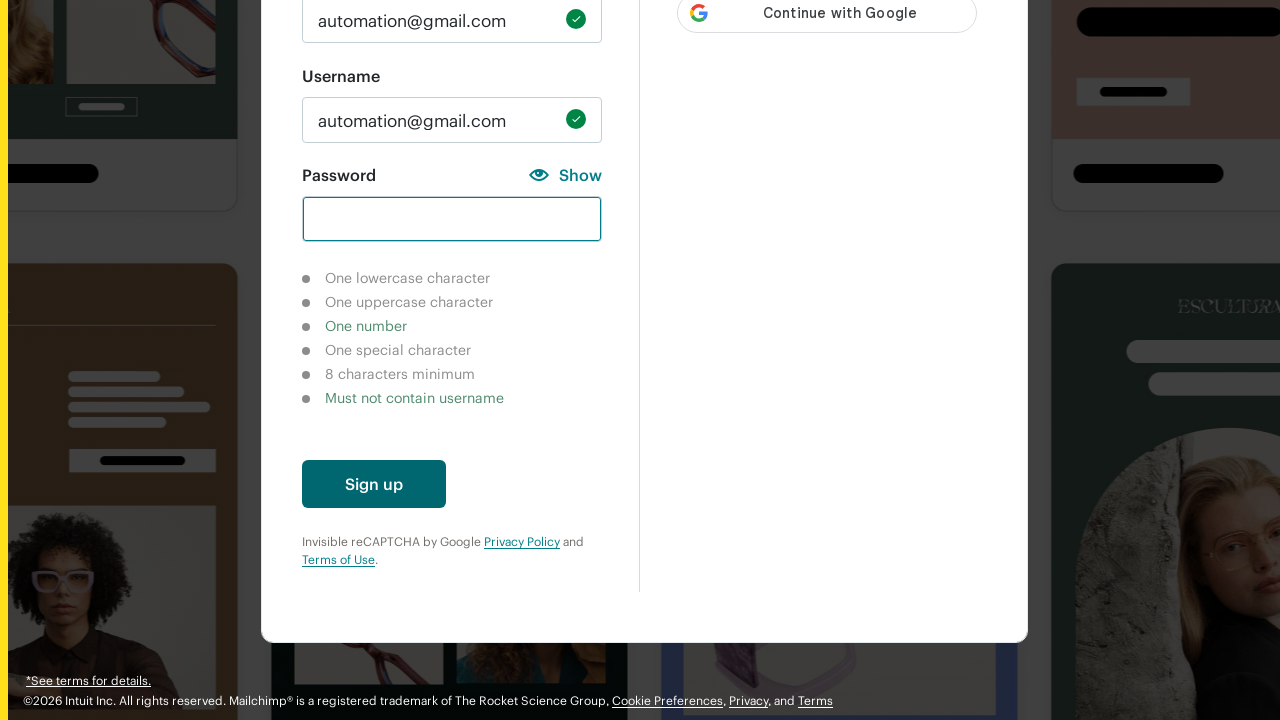

Entered special character '@' to test special character validation on #new_password
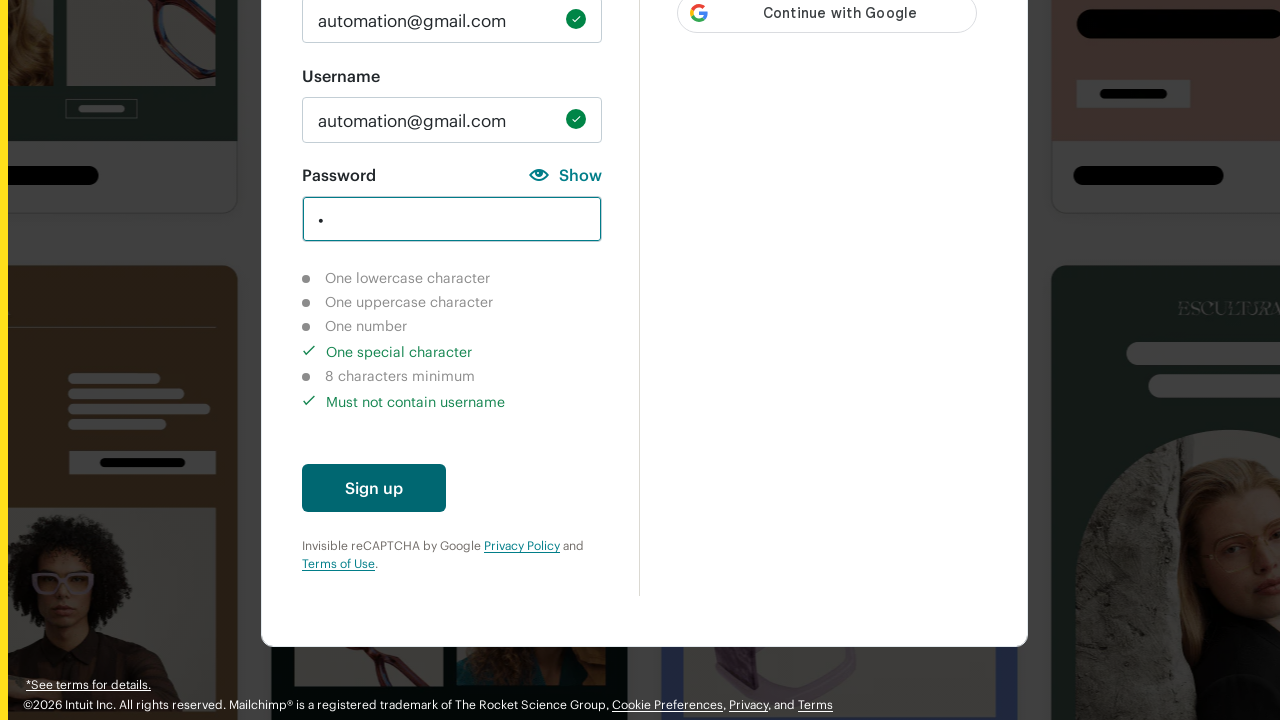

Cleared password field for length test on #new_password
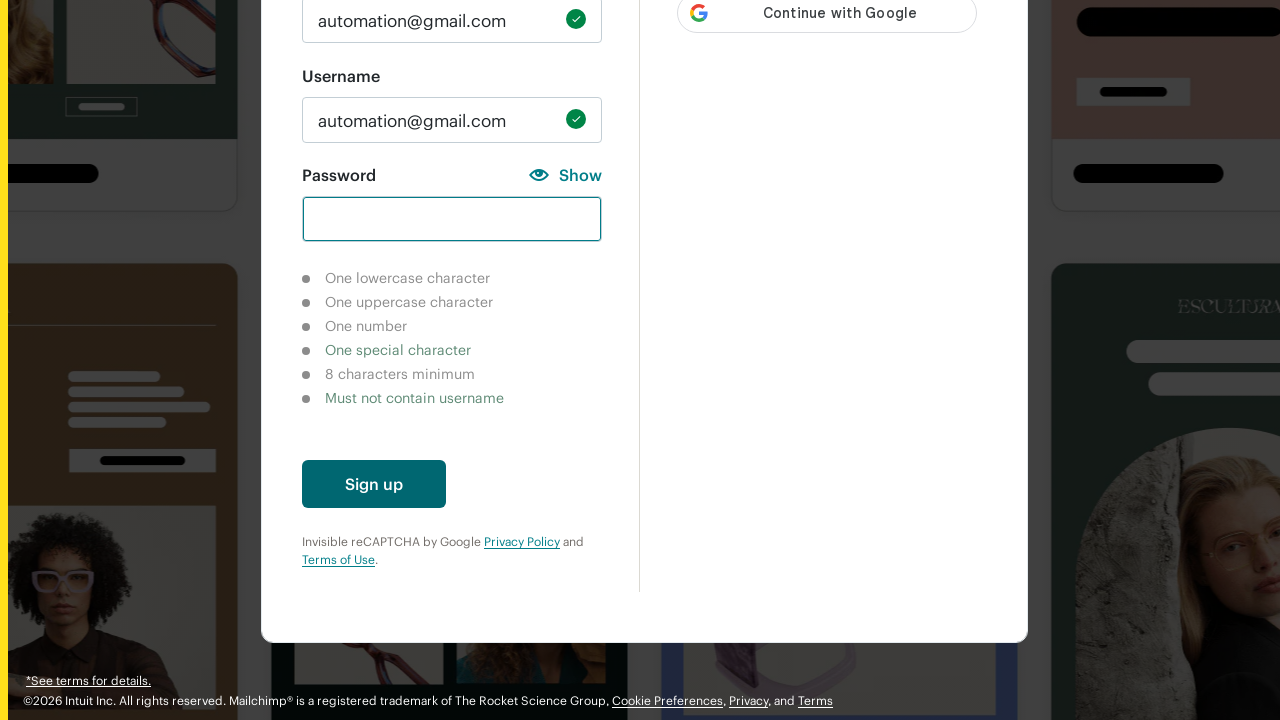

Entered 8 characters 'abcd1234' to test minimum length validation on #new_password
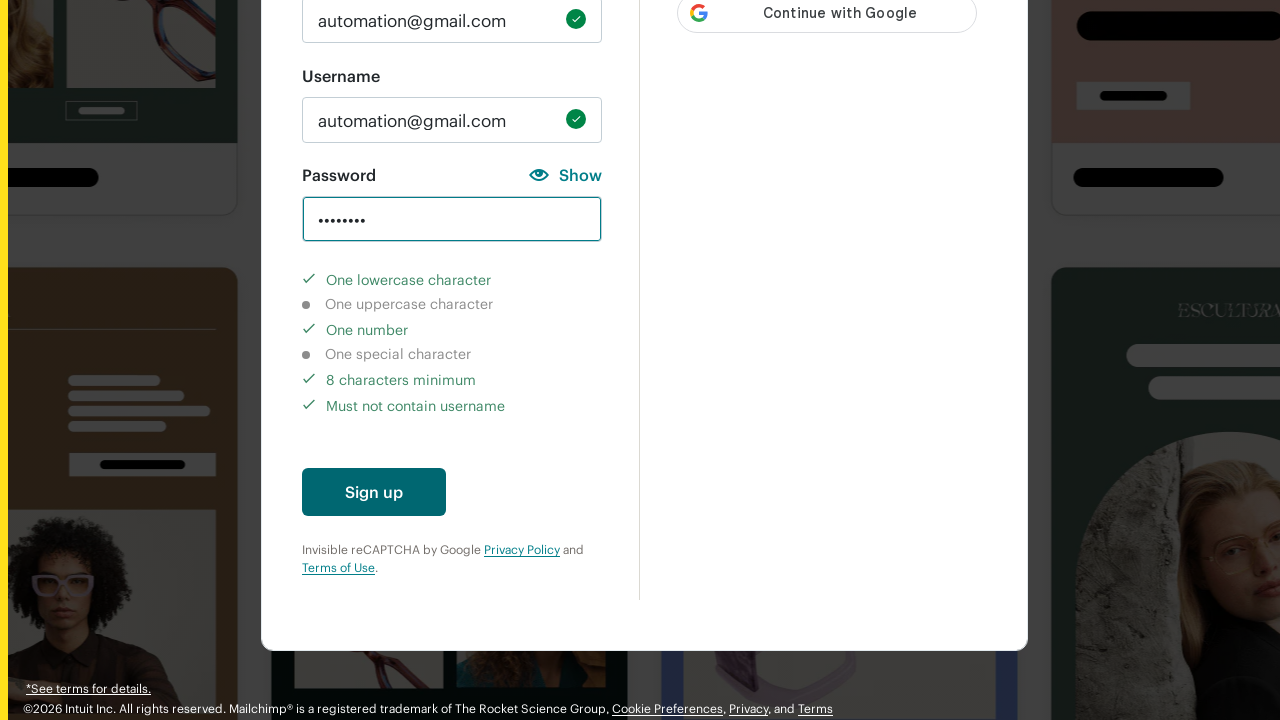

Cleared password field for final validation test on #new_password
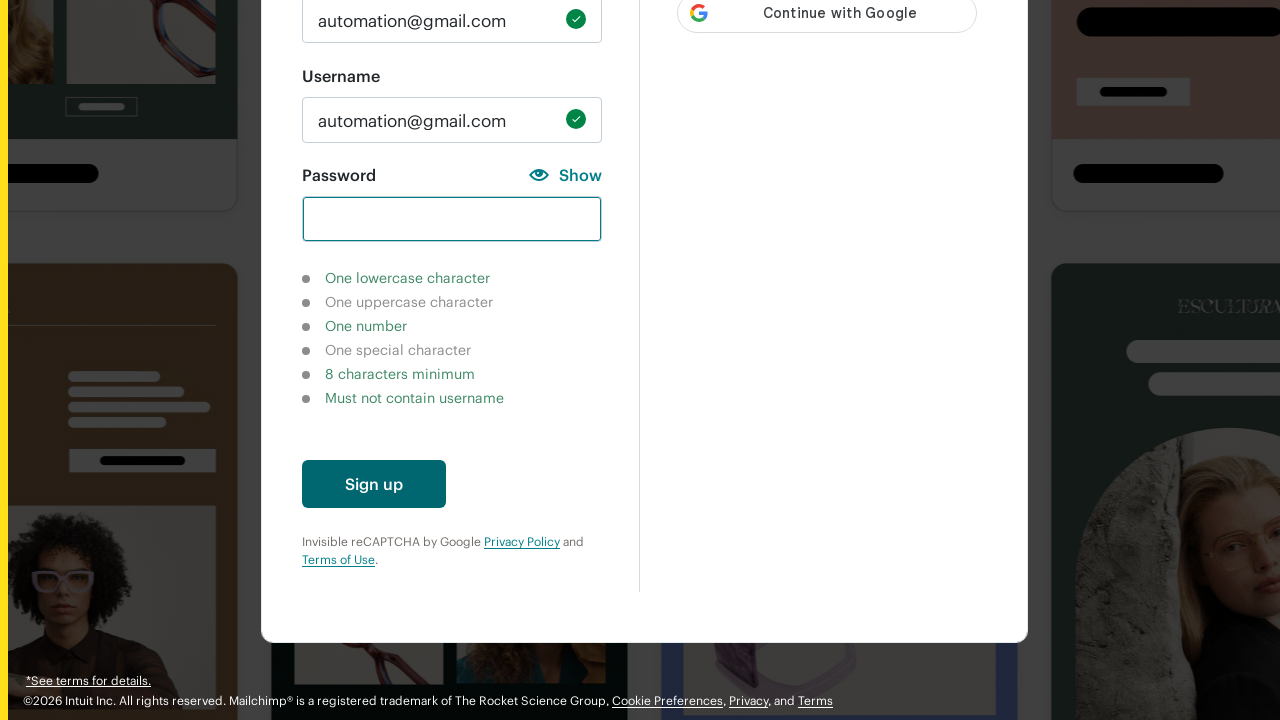

Entered password 'Abcd@123' meeting all validation requirements on #new_password
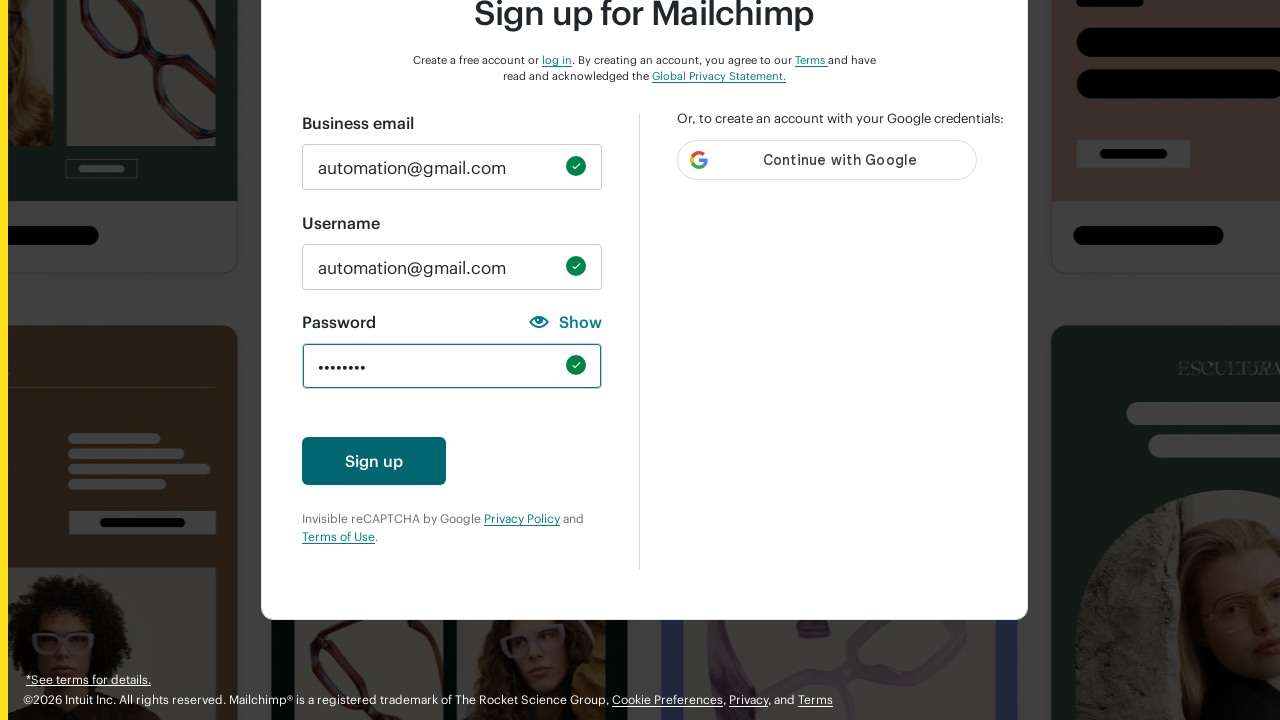

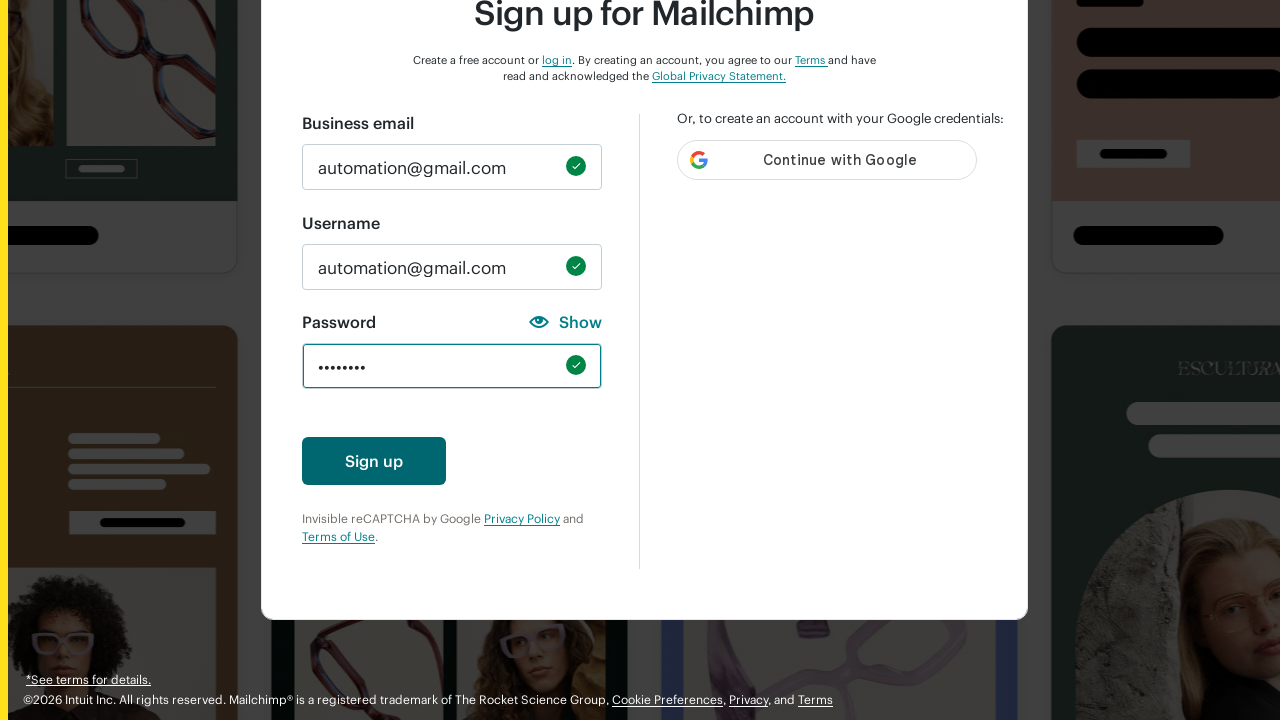